Tests file upload functionality on DemoQA by uploading an image file

Starting URL: https://demoqa.com/upload-download

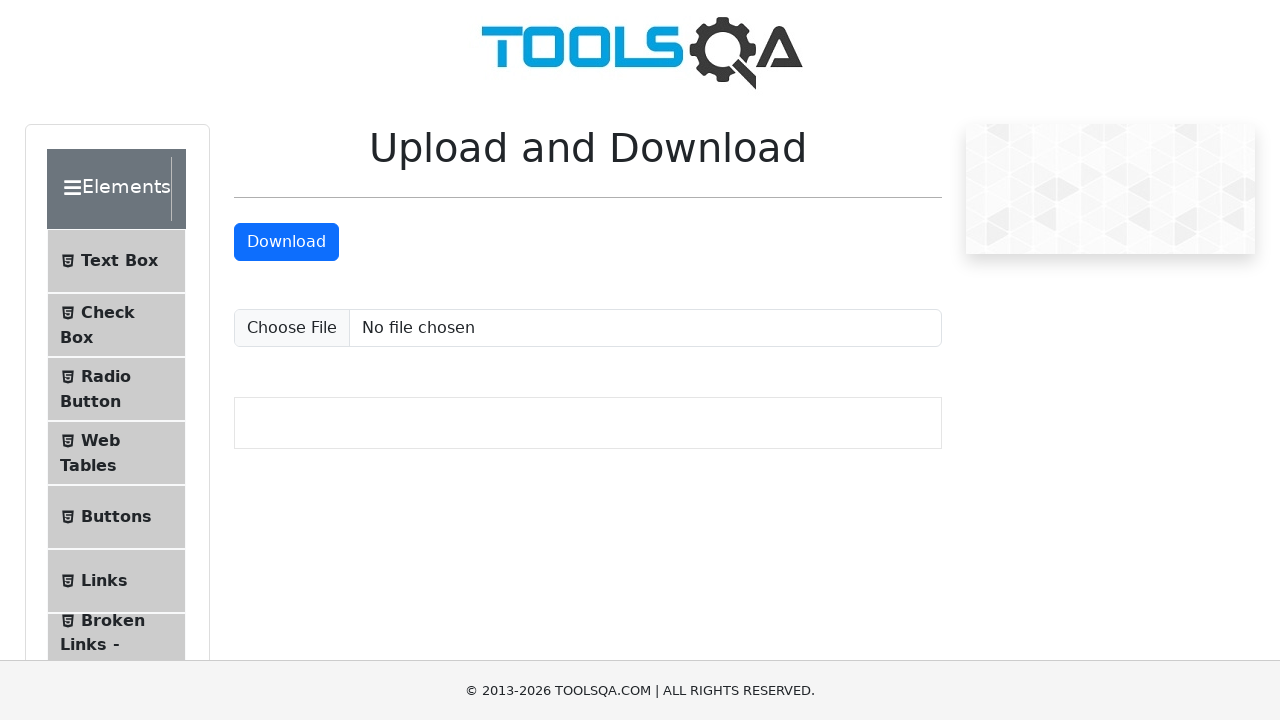

Created temporary PNG test image file
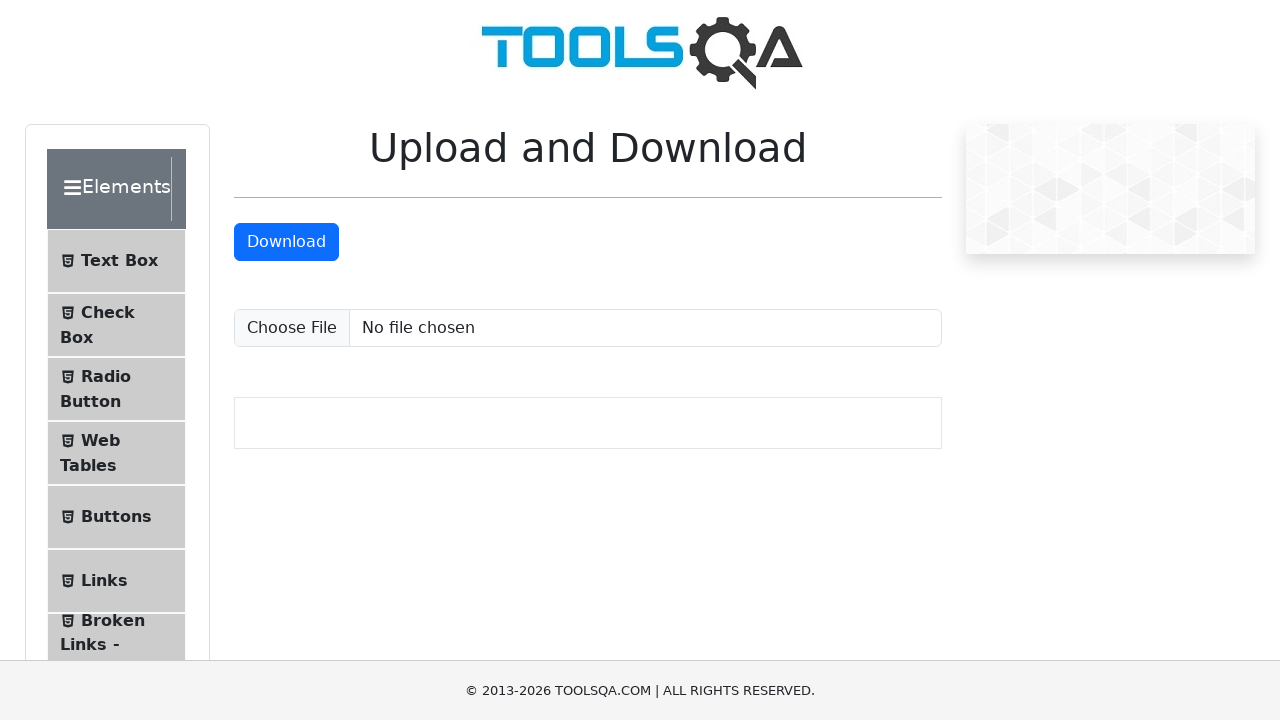

Set input files with test image to upload
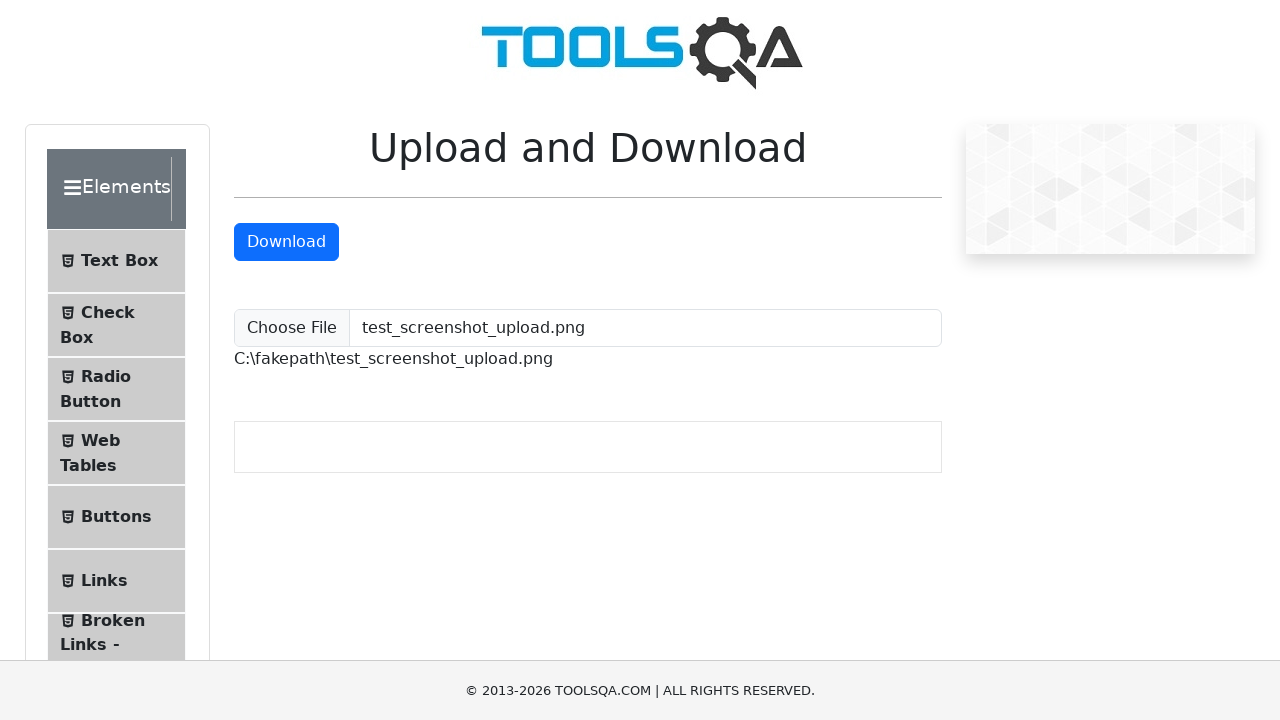

Waited for upload confirmation element to appear
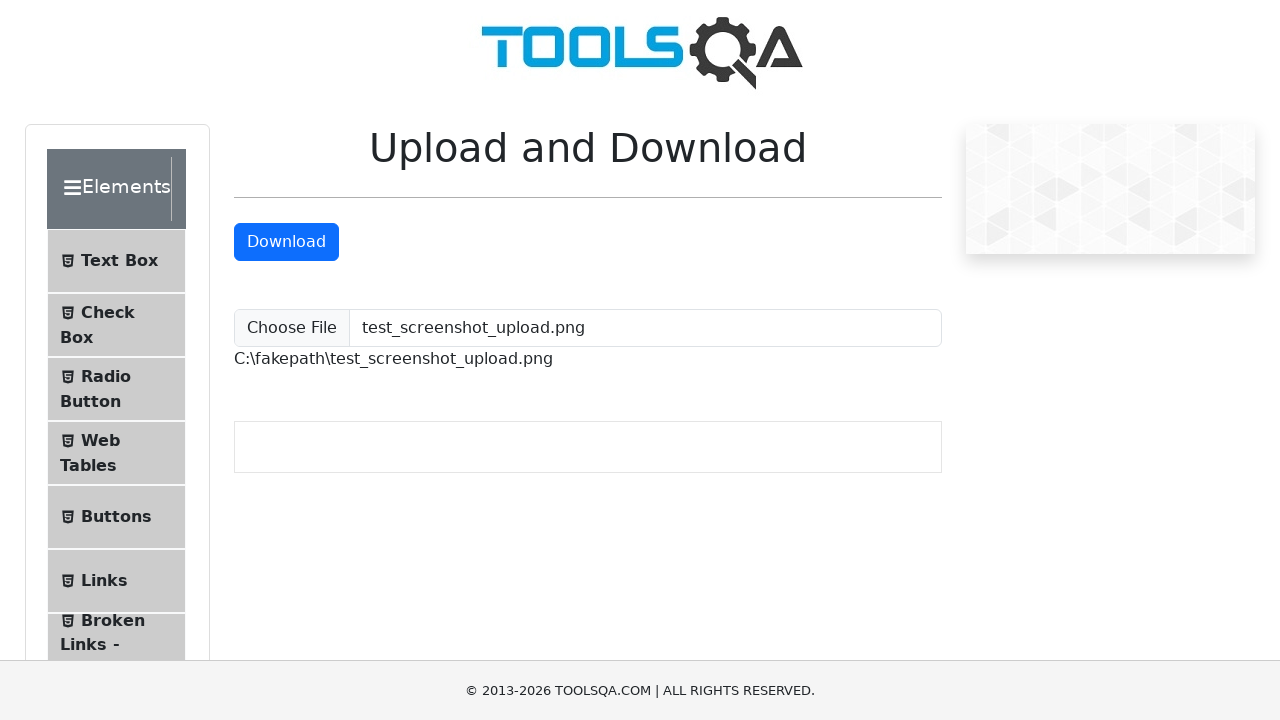

Cleaned up temporary test image file
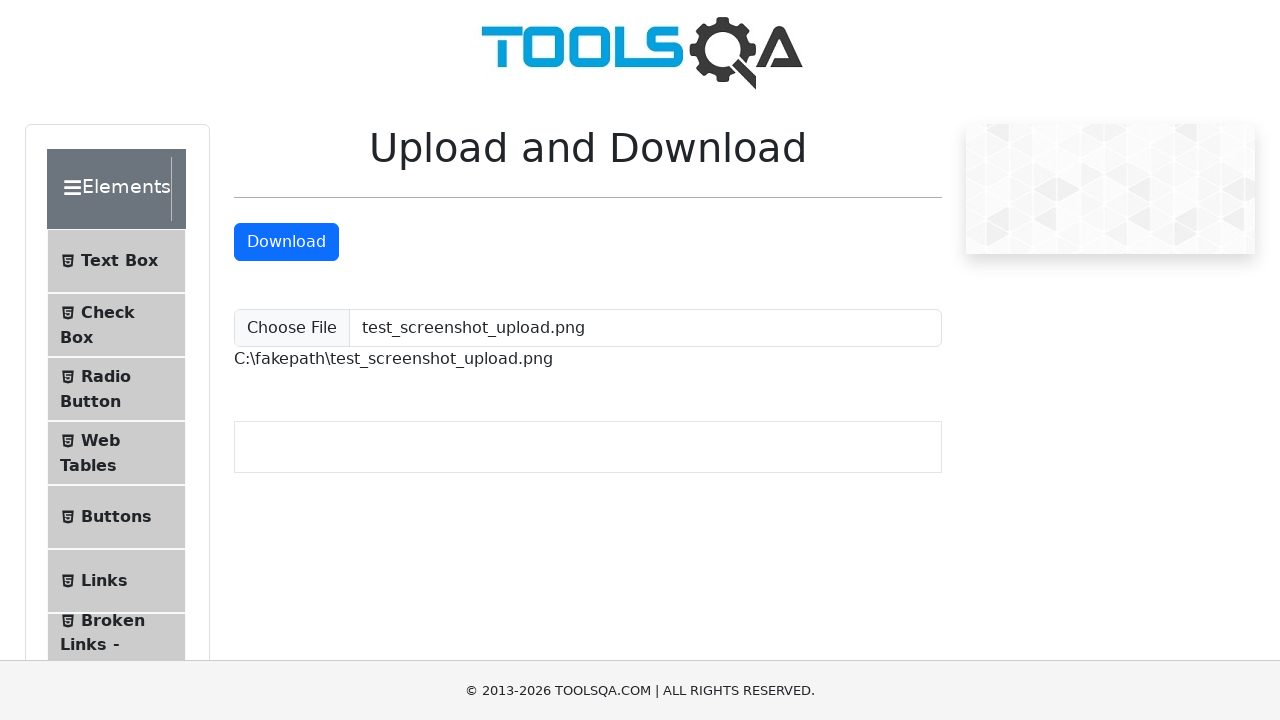

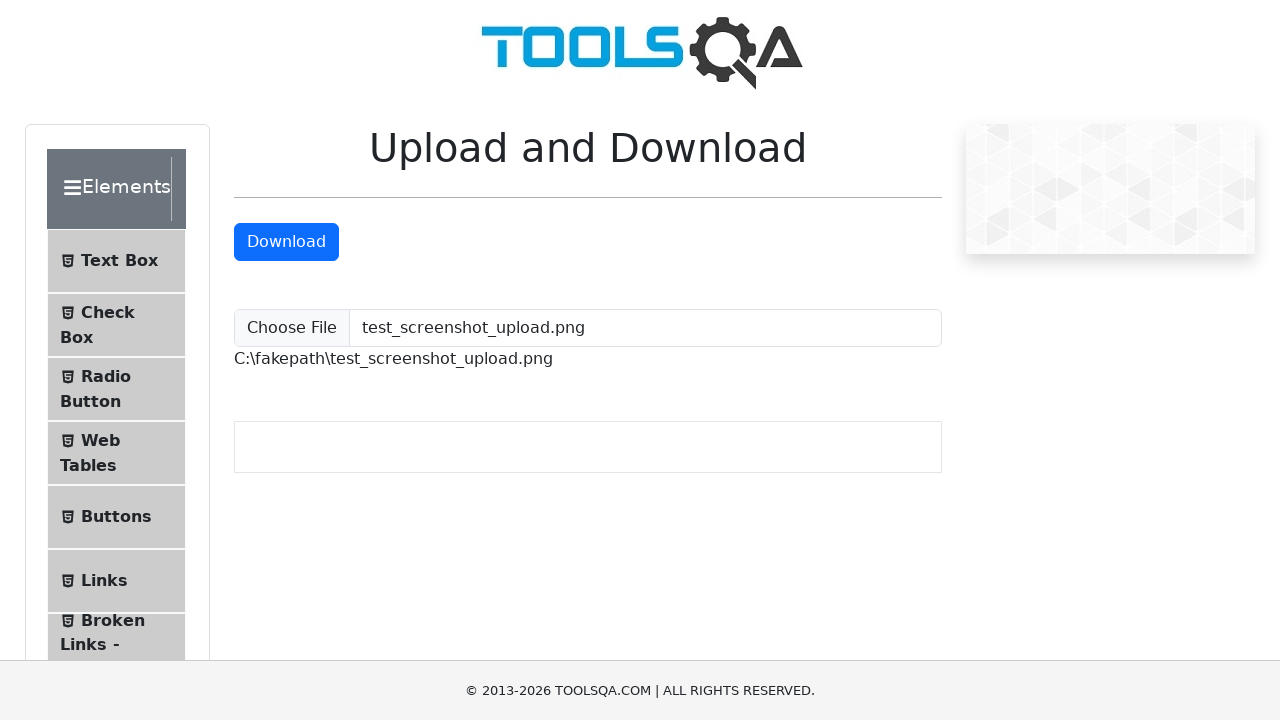